Navigates to Gmail homepage without performing any actions

Starting URL: https://www.gmail.com

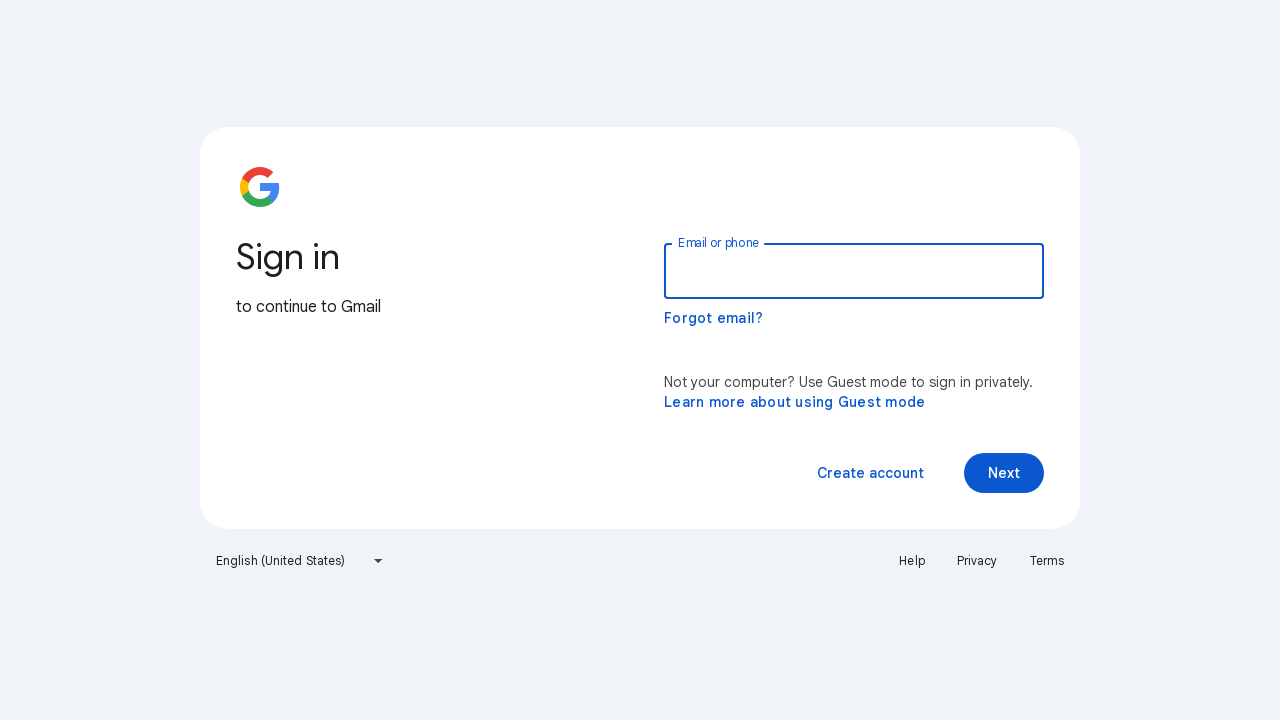

Navigated to Gmail homepage
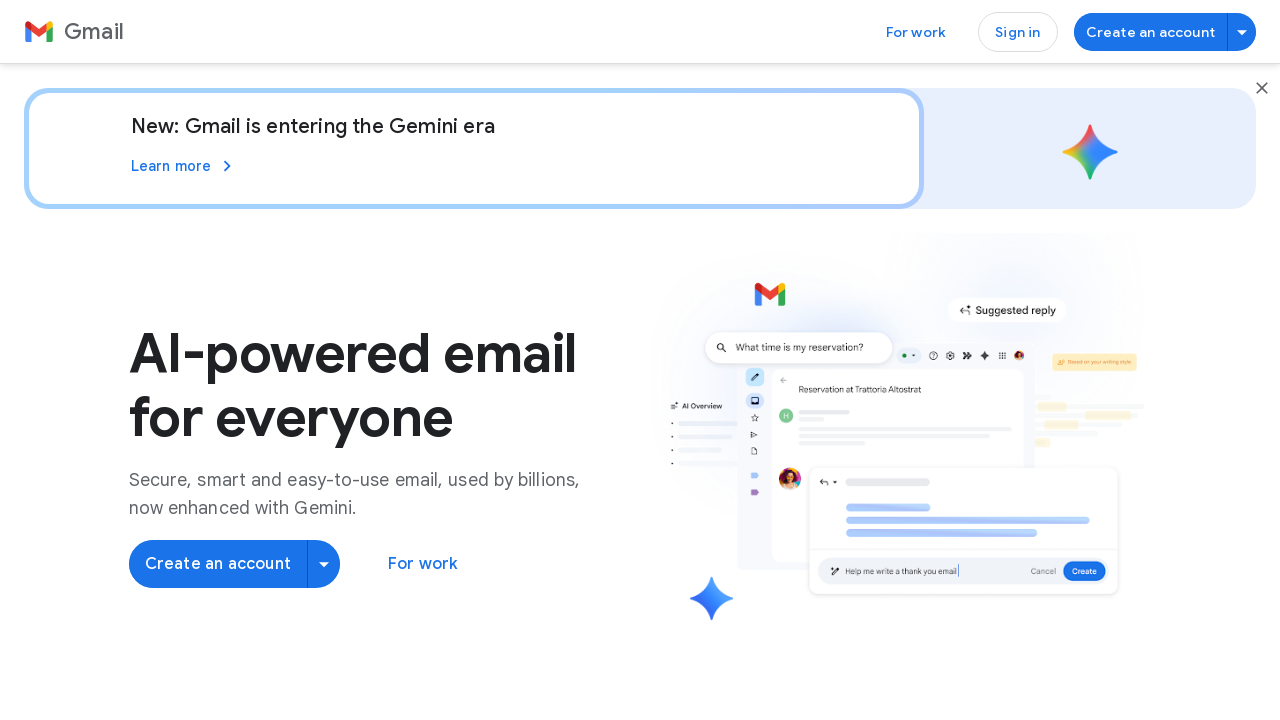

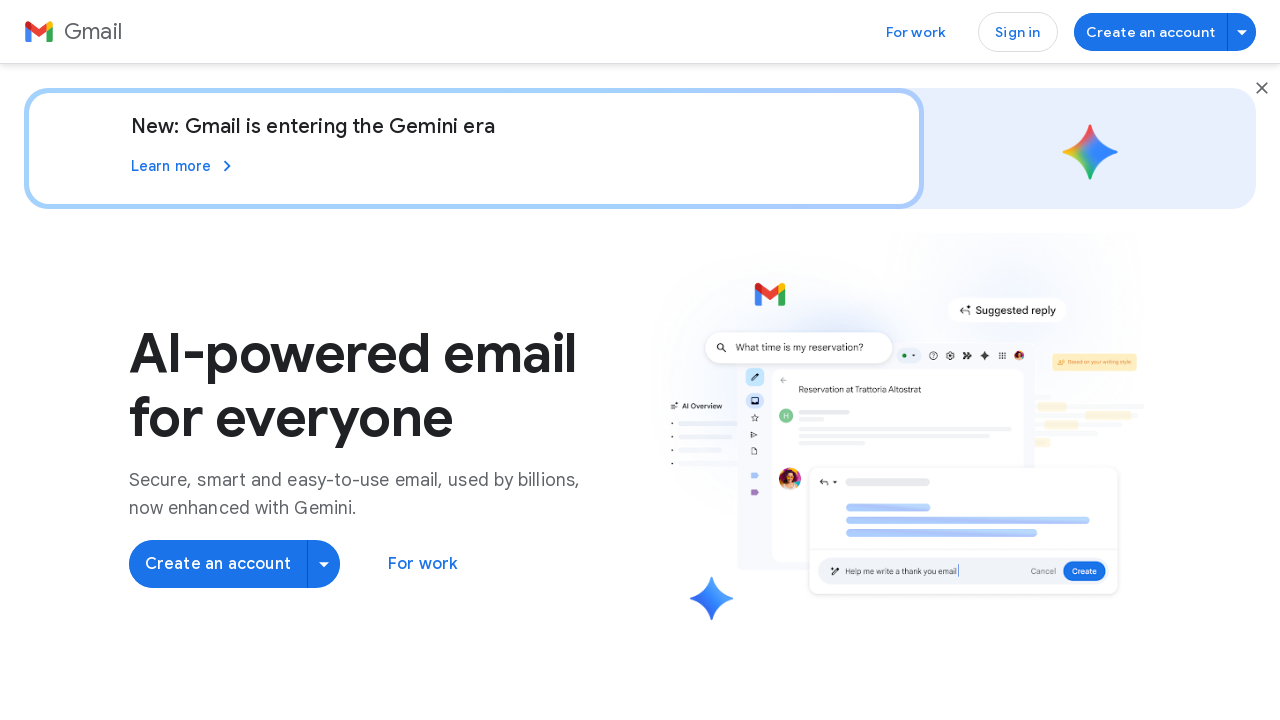